Tests that the input field is cleared after adding a todo item

Starting URL: https://demo.playwright.dev/todomvc

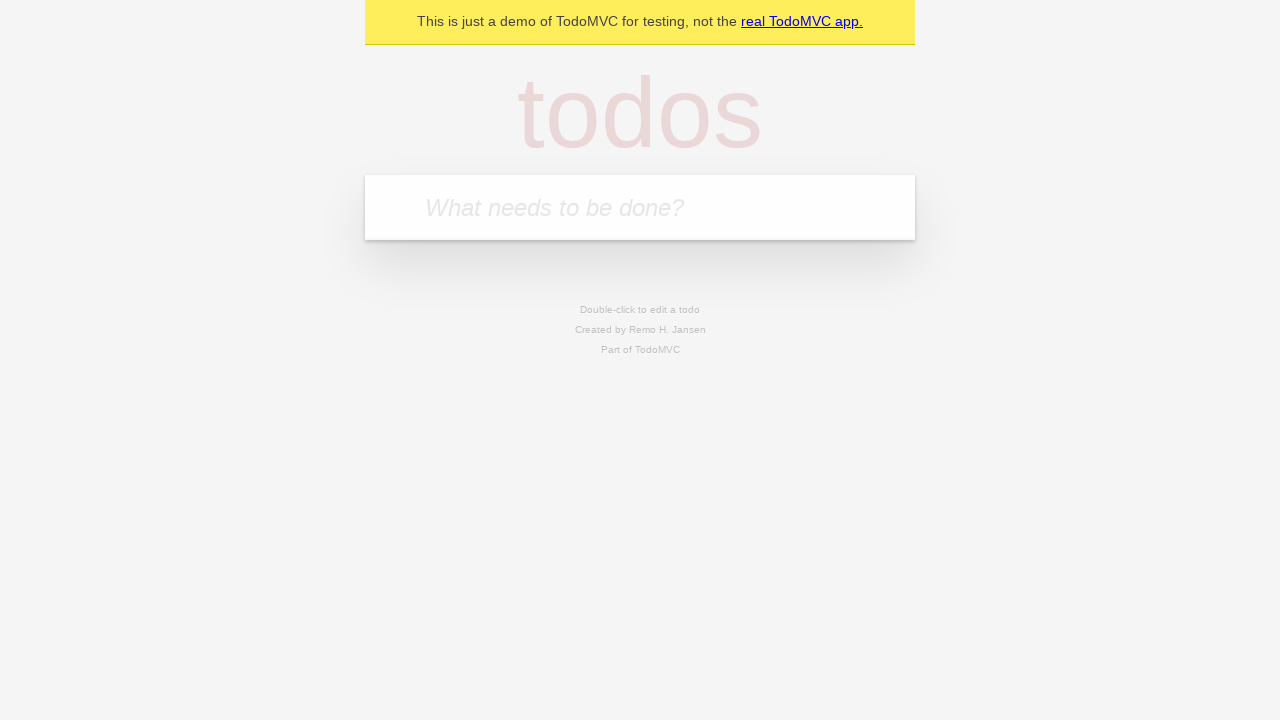

Located the todo input field with placeholder 'What needs to be done?'
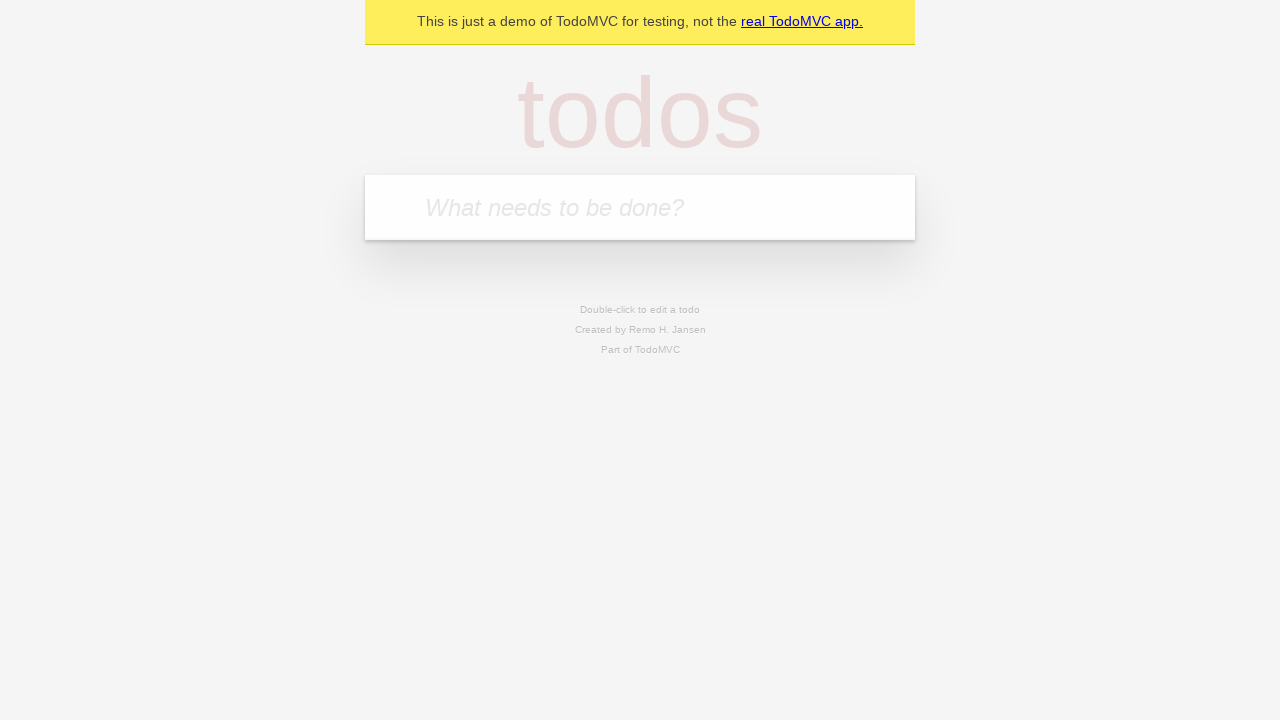

Filled todo input field with 'buy some cheese' on internal:attr=[placeholder="What needs to be done?"i]
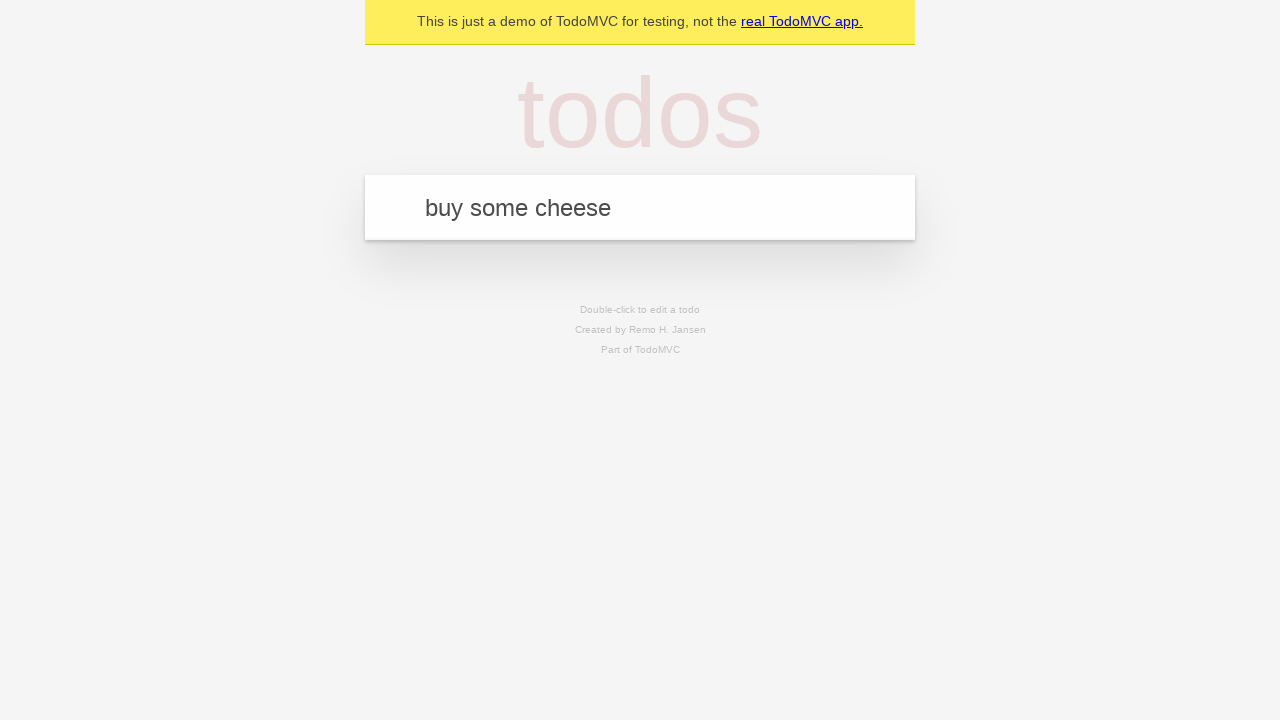

Pressed Enter to add the todo item on internal:attr=[placeholder="What needs to be done?"i]
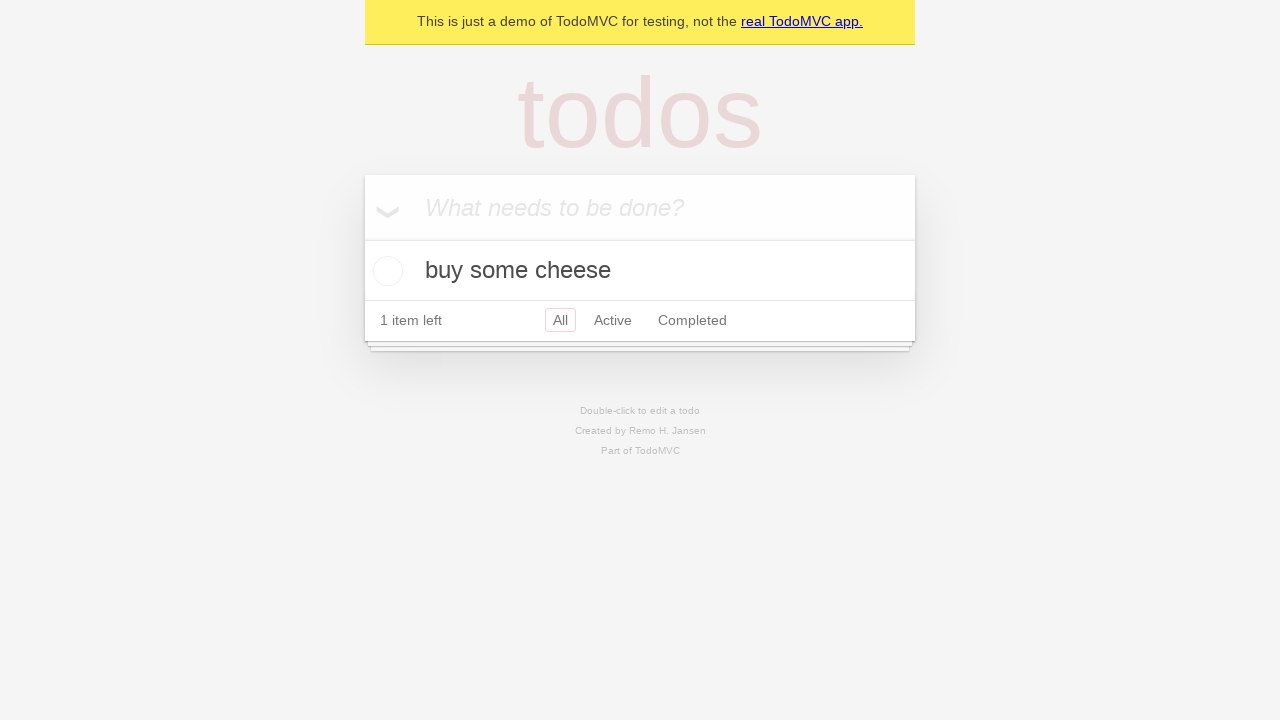

Todo item appeared in the list
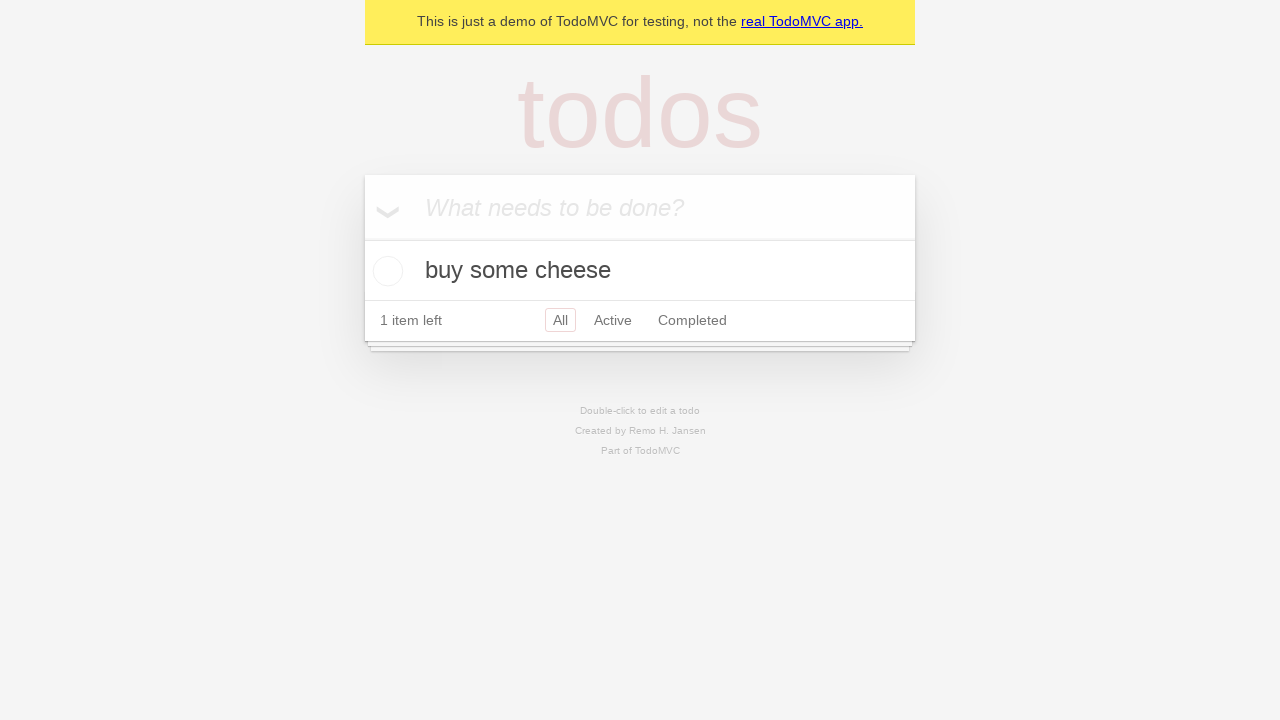

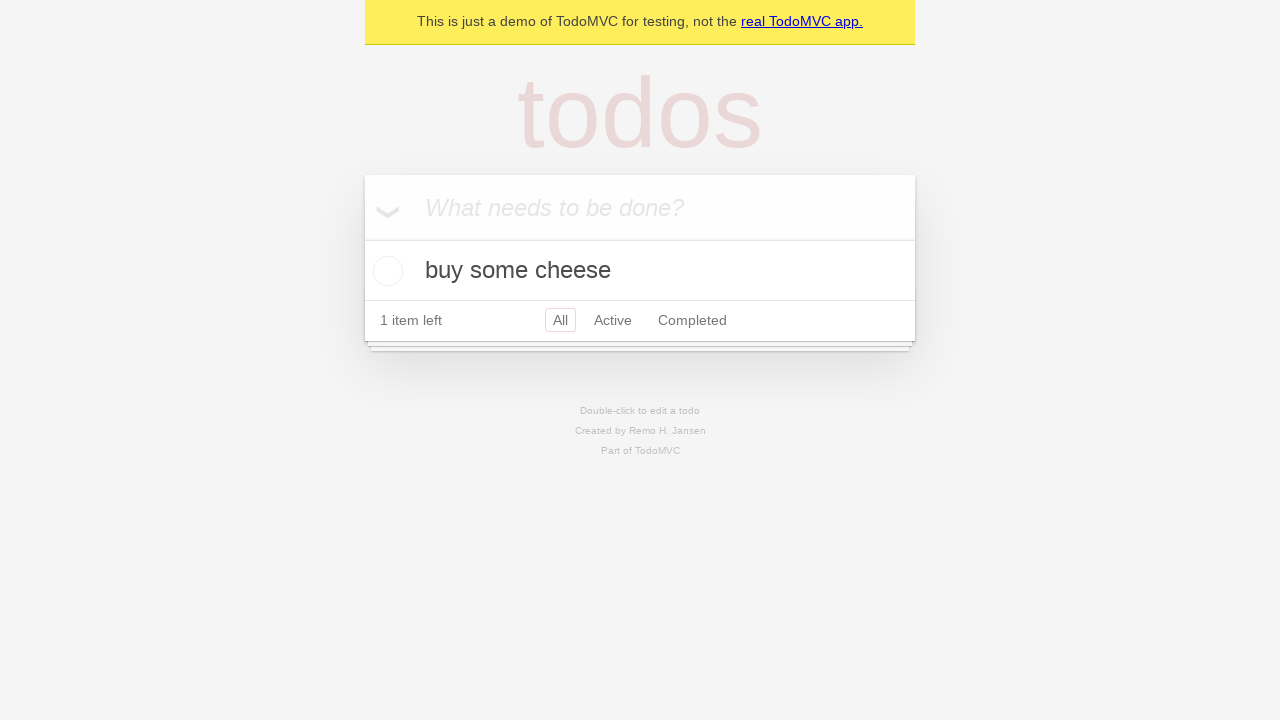